Navigates to BrowserStack website and adjusts browser window position

Starting URL: https://www.browserstack.com/

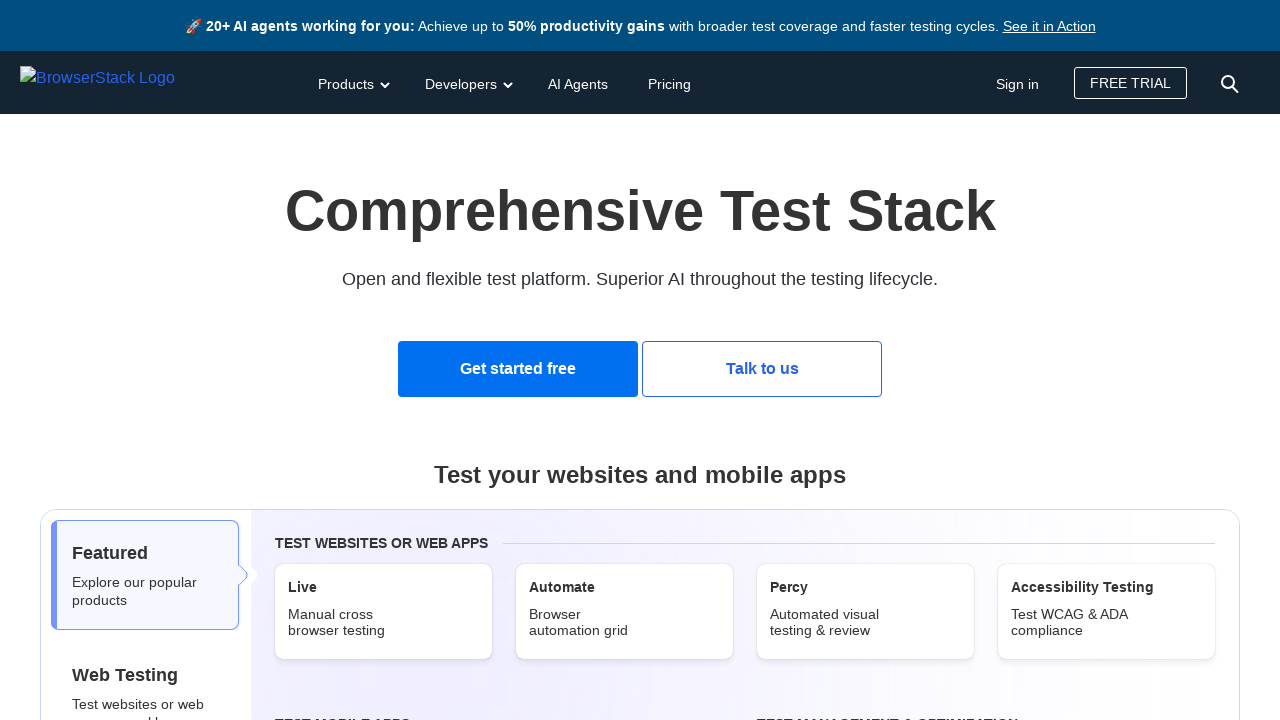

Navigated to BrowserStack website
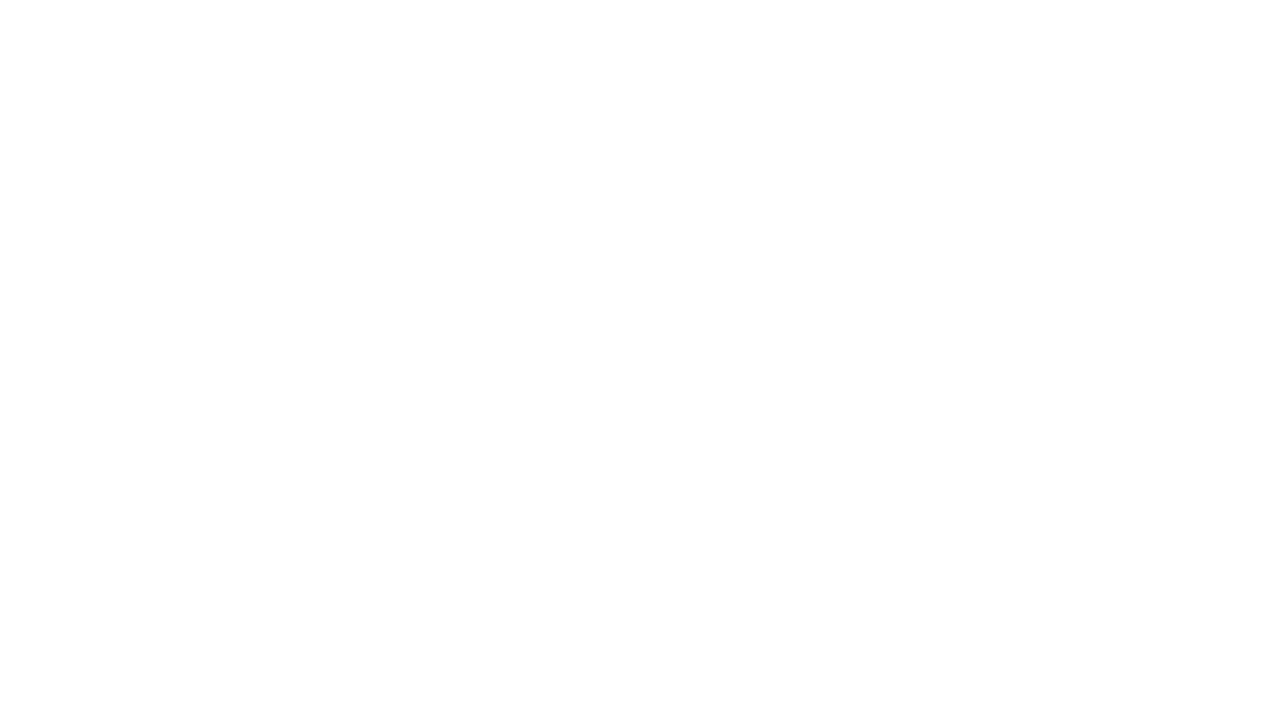

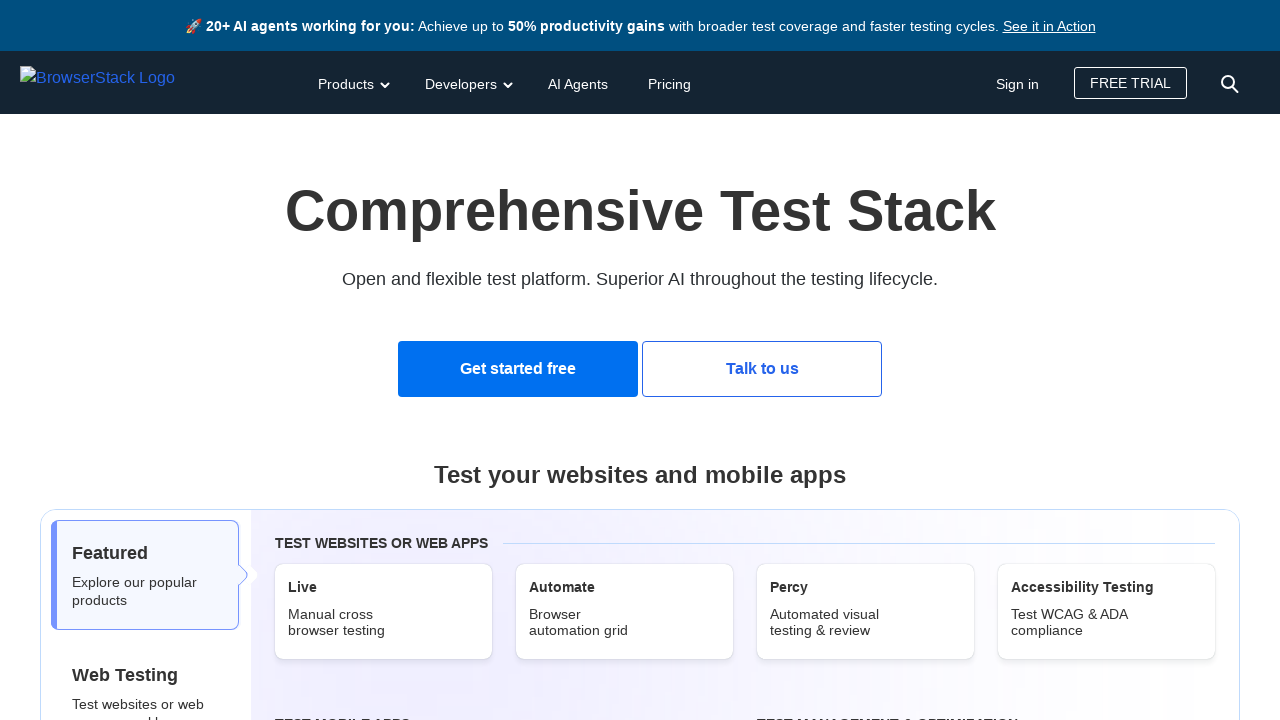